Tests adding a todo item and then destroying/deleting it by hovering and clicking the delete button

Starting URL: http://todomvc.com/examples/typescript-angular

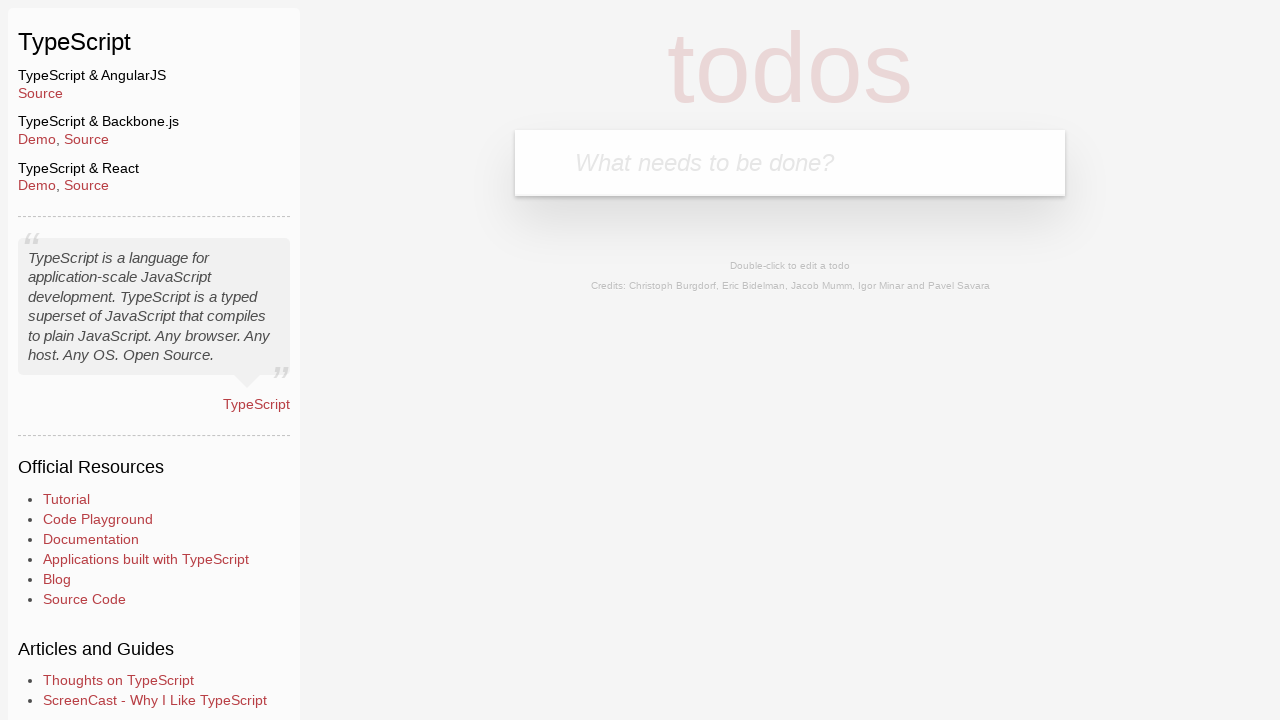

Filled todo input field with 'toDestroy' on body > section > header > form > input
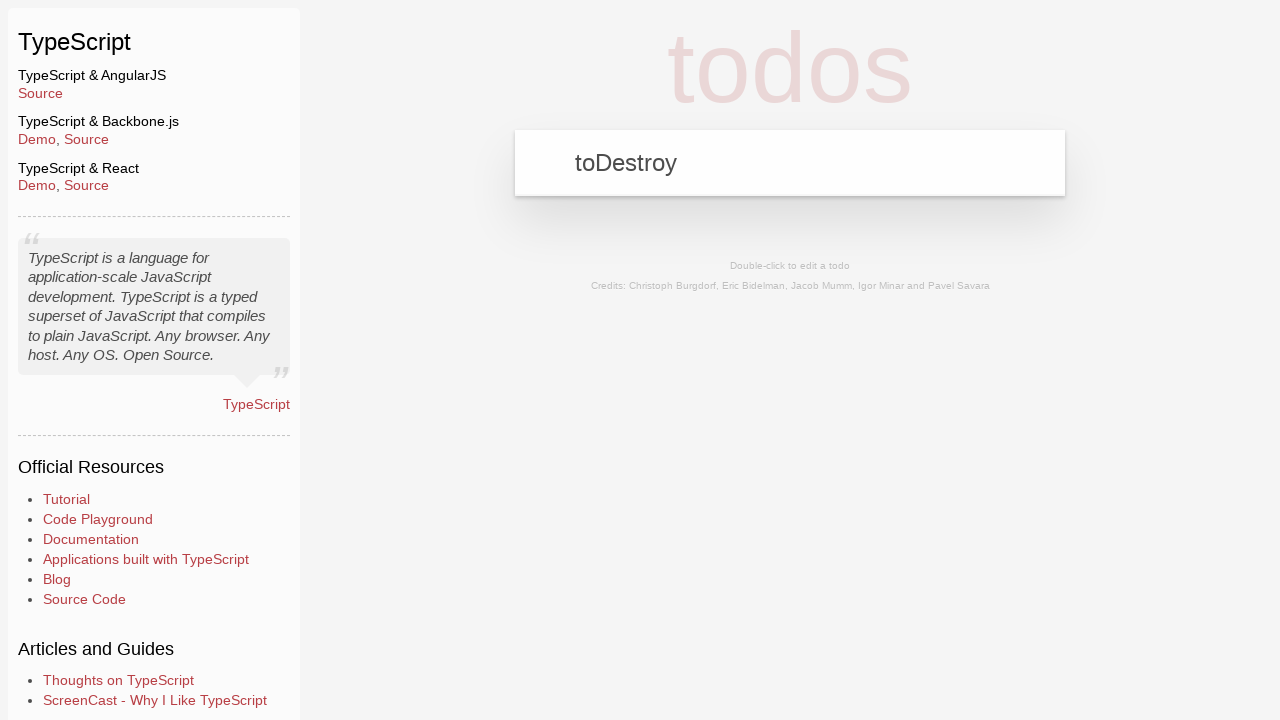

Pressed Enter to add the todo item on body > section > header > form > input
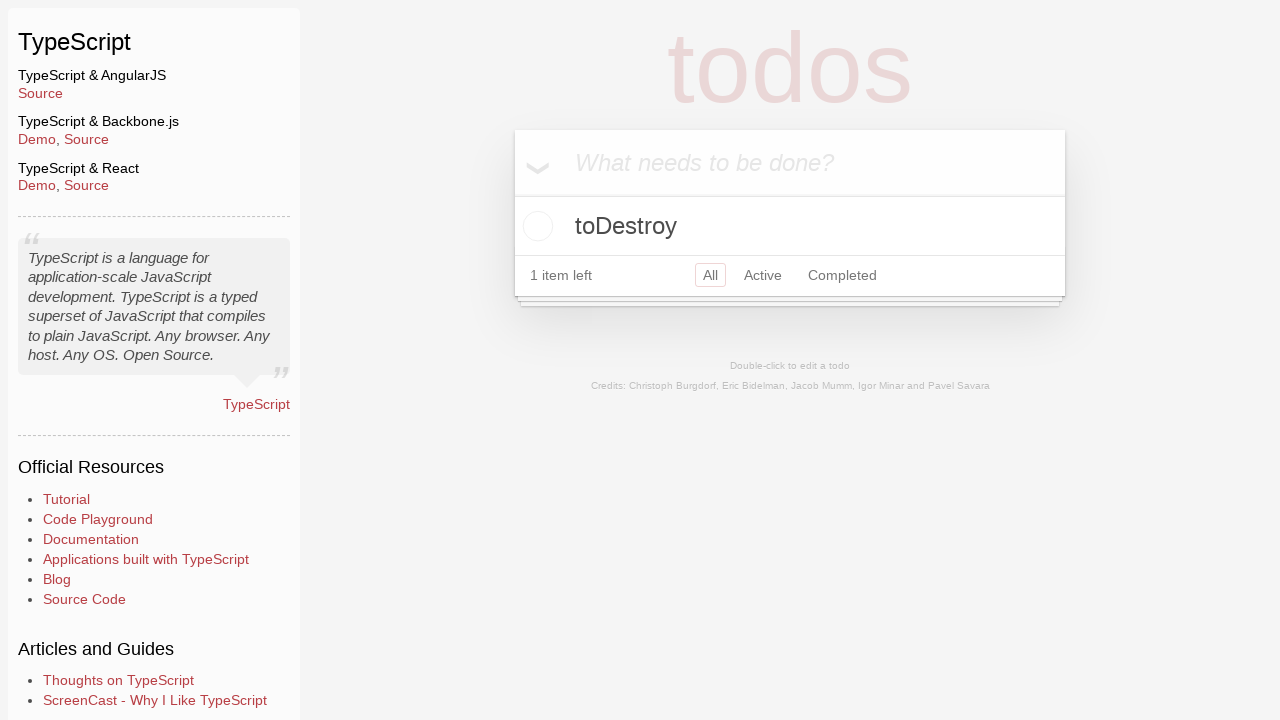

Hovered over the todo item to reveal delete button at (790, 226) on body > section > section > ul > li > div > label
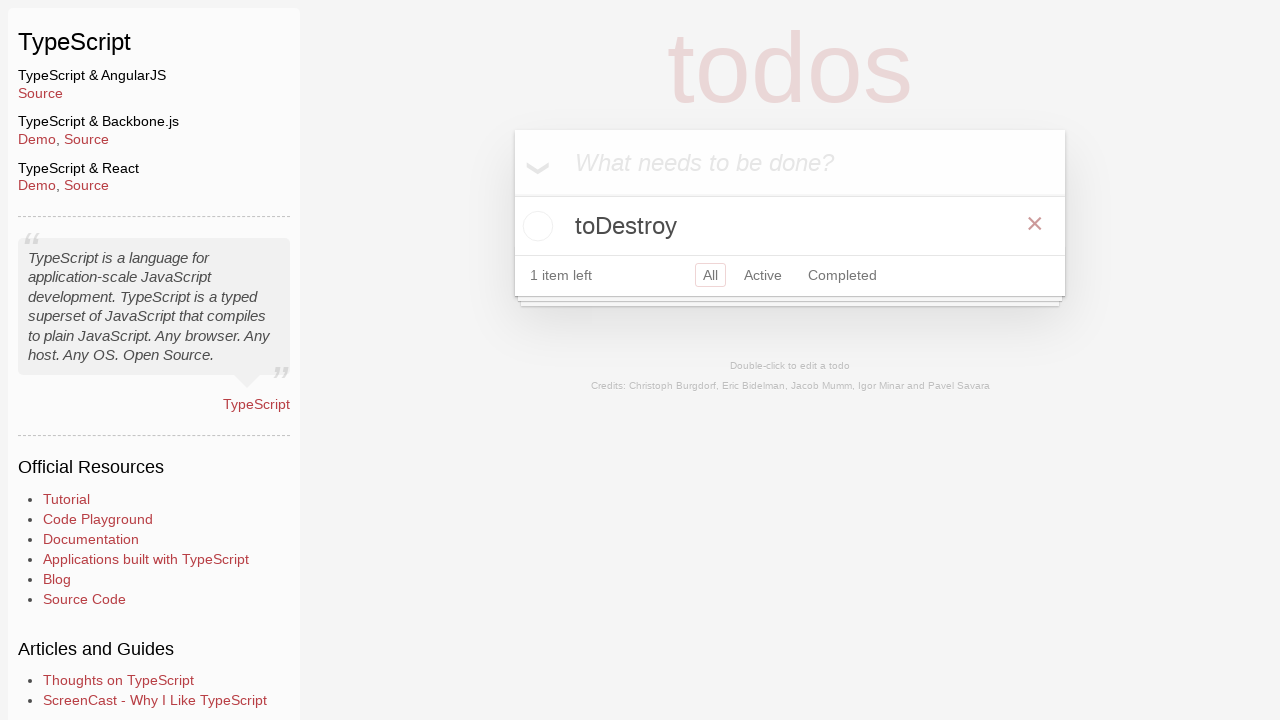

Clicked the delete button to destroy the todo item at (1035, 224) on body > section > section > ul > li > div > button
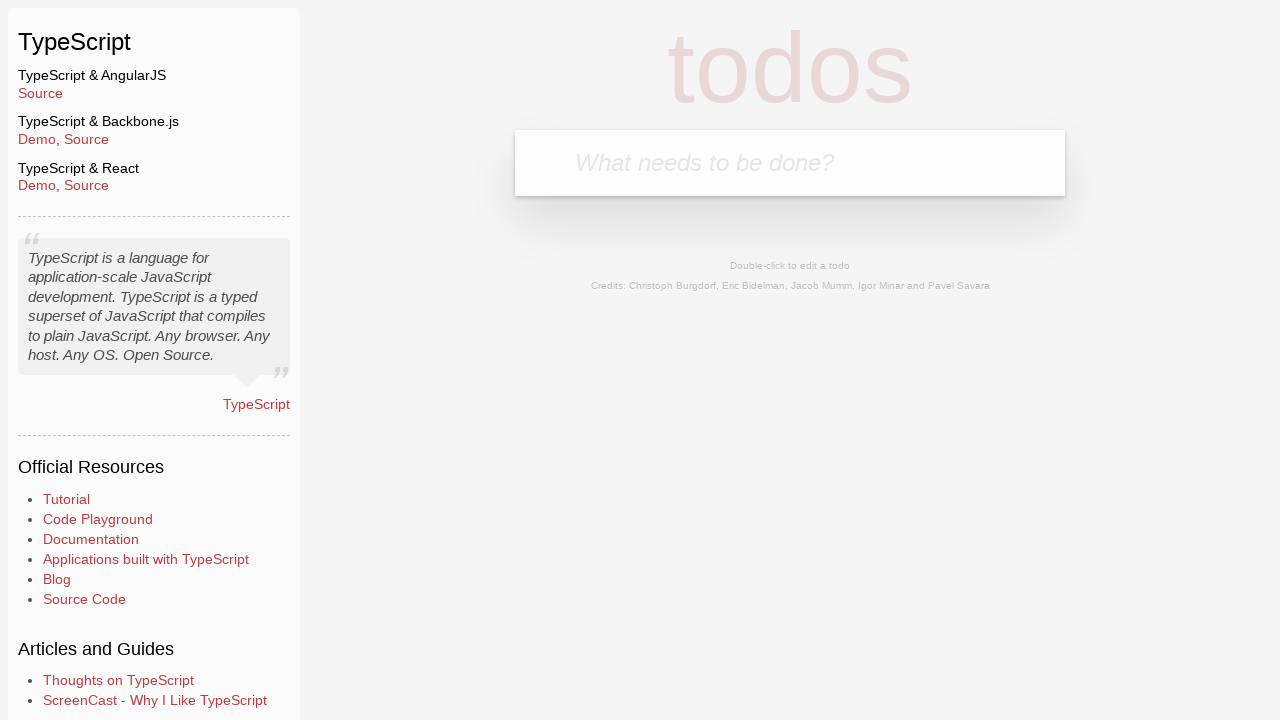

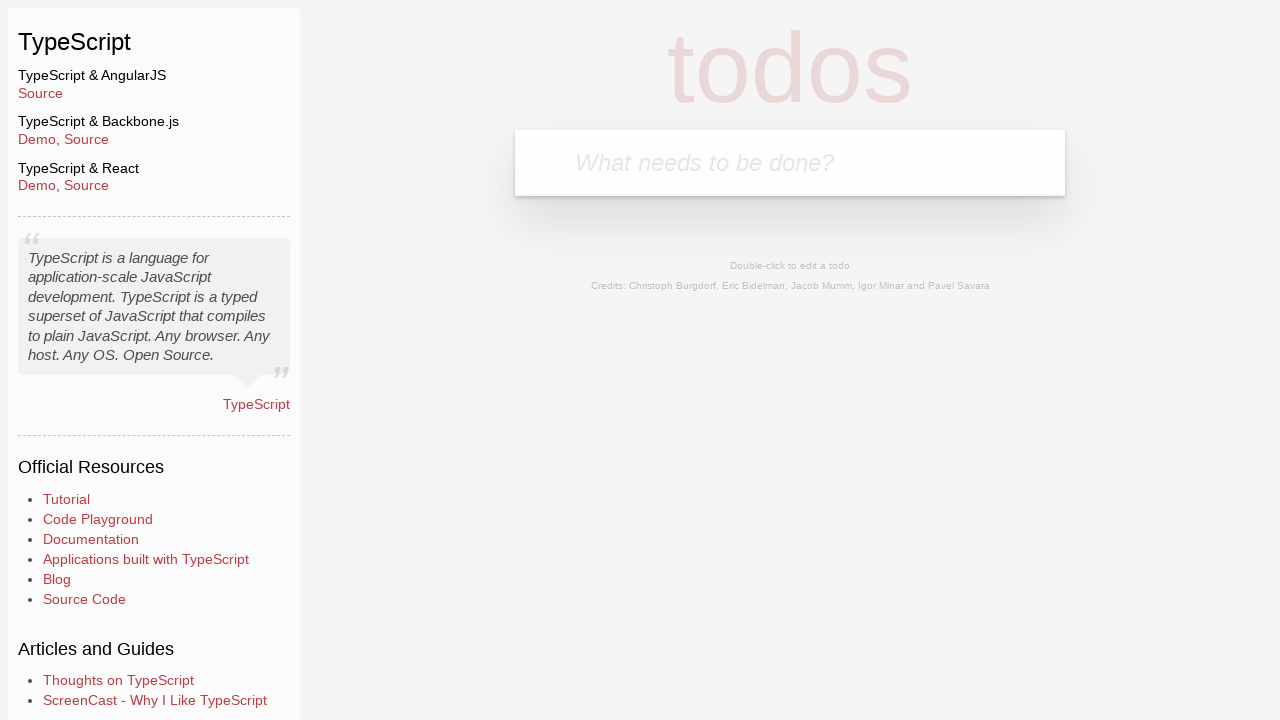